Tests add/remove elements functionality by navigating to the page, clicking add element button, and verifying the new element appears

Starting URL: https://the-internet.herokuapp.com

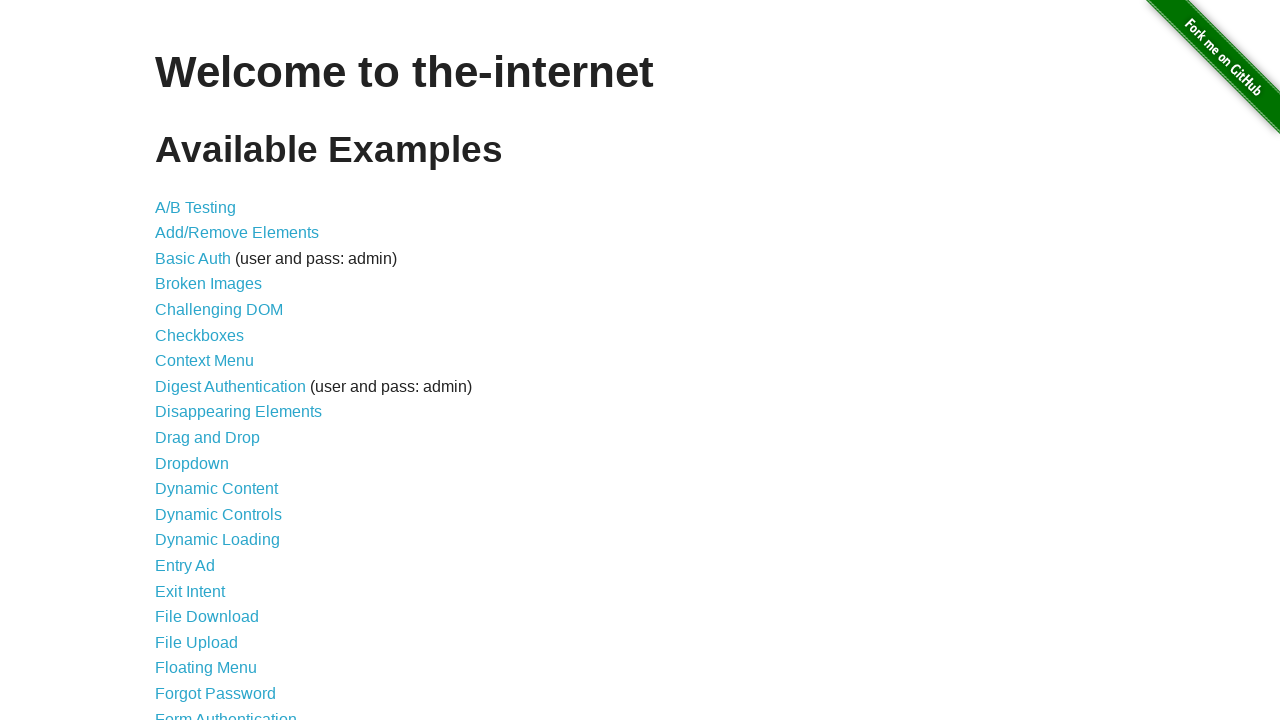

Clicked on add/remove elements link at (237, 233) on a[href="/add_remove_elements/"]
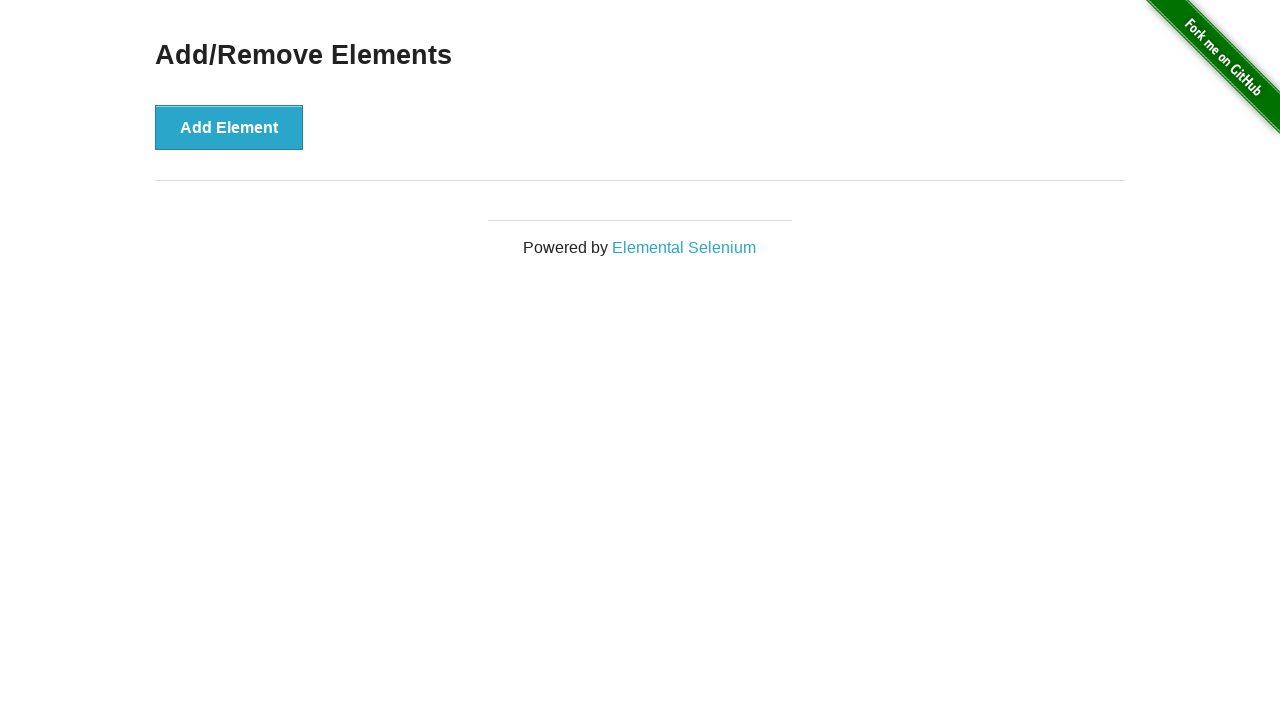

Clicked the Add Element button at (229, 127) on button:has-text("Add Element")
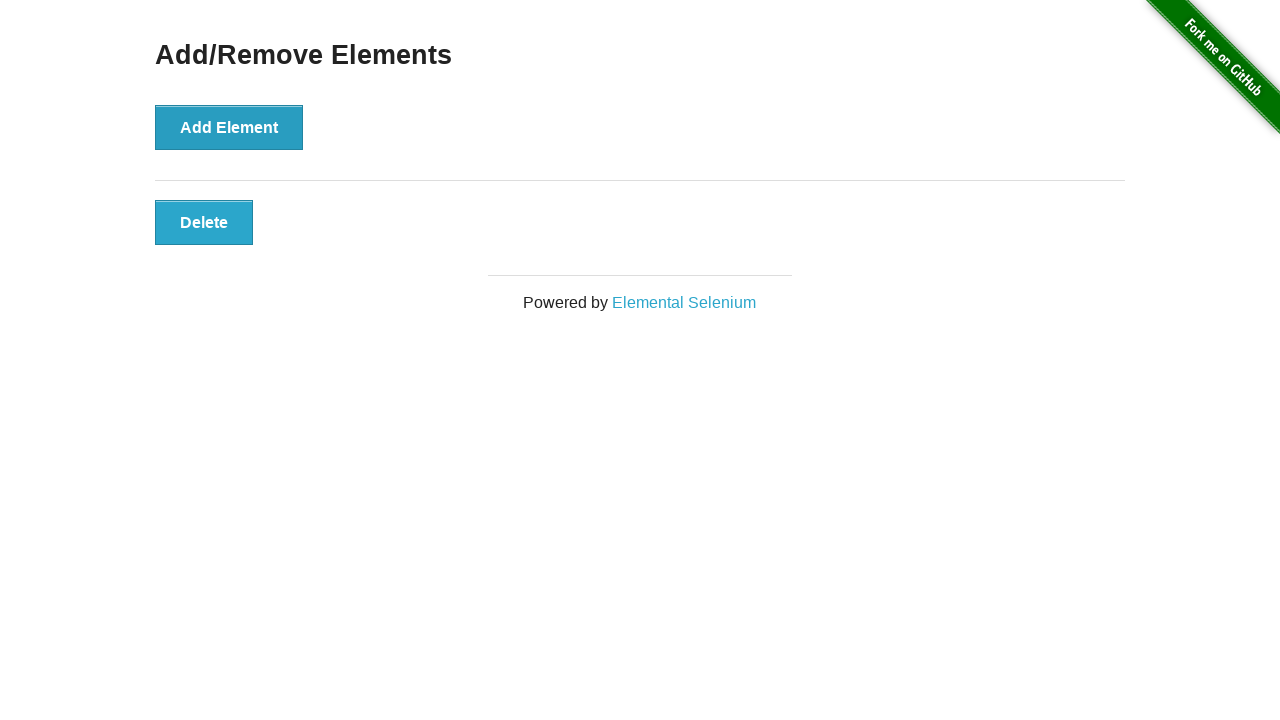

Verified that the new element with class 'added-manually' appeared
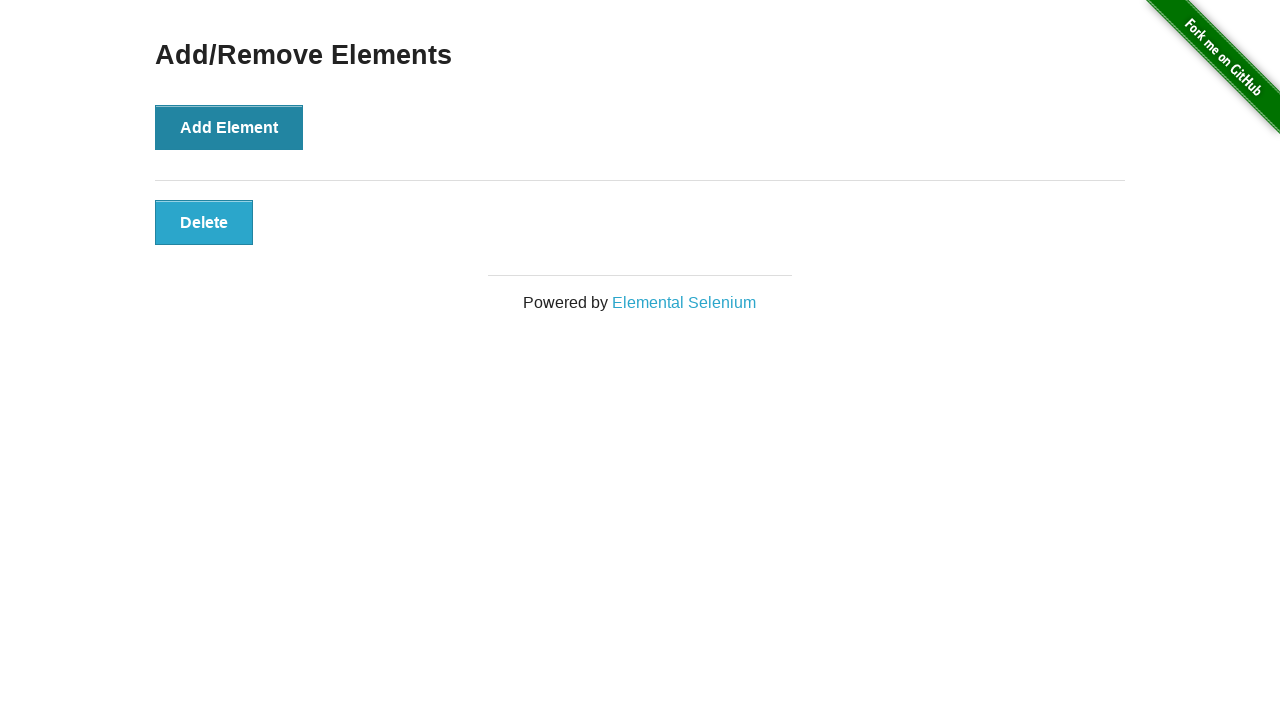

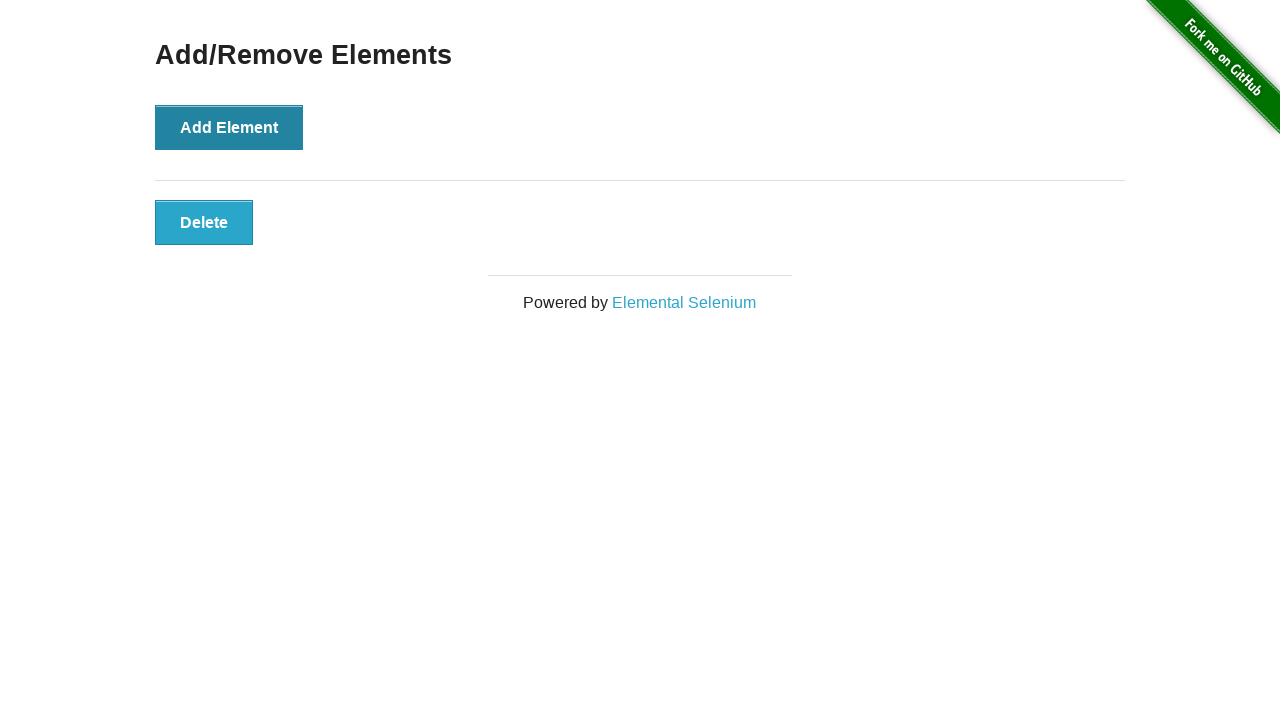